Simple test that navigates to Python.org and verifies the page loads successfully

Starting URL: http://www.python.org

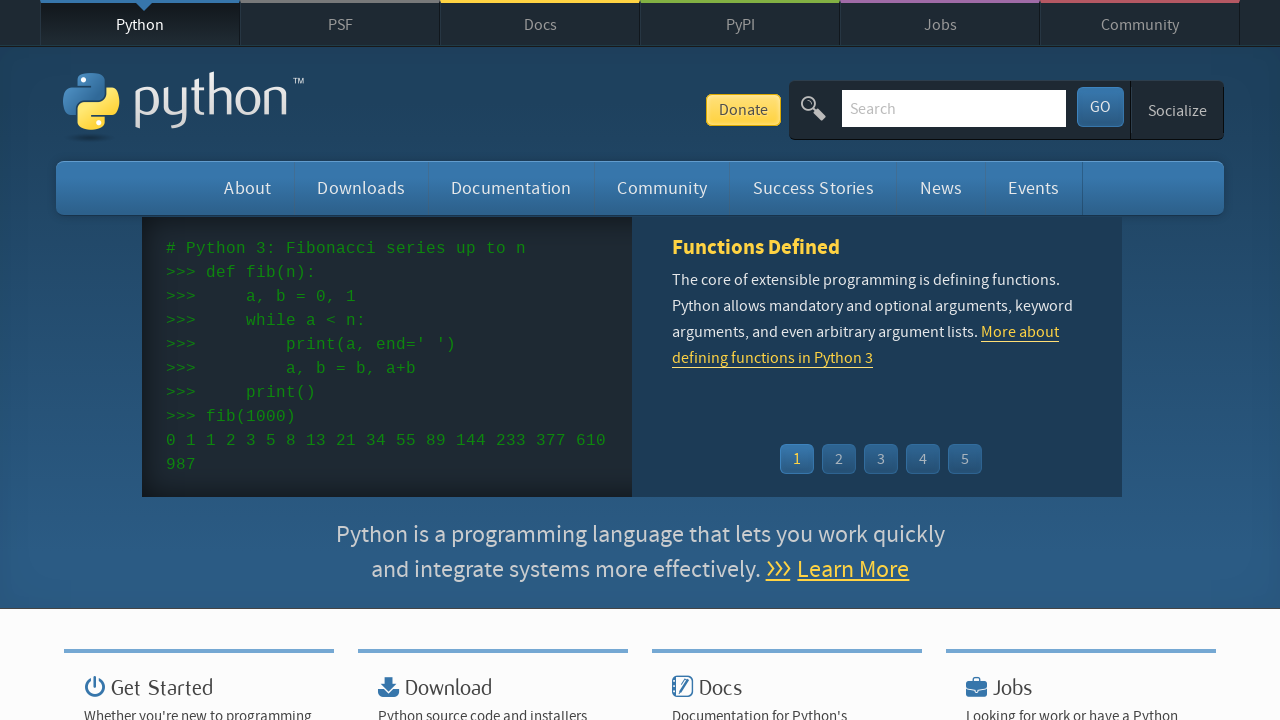

Verified Python.org page loaded successfully
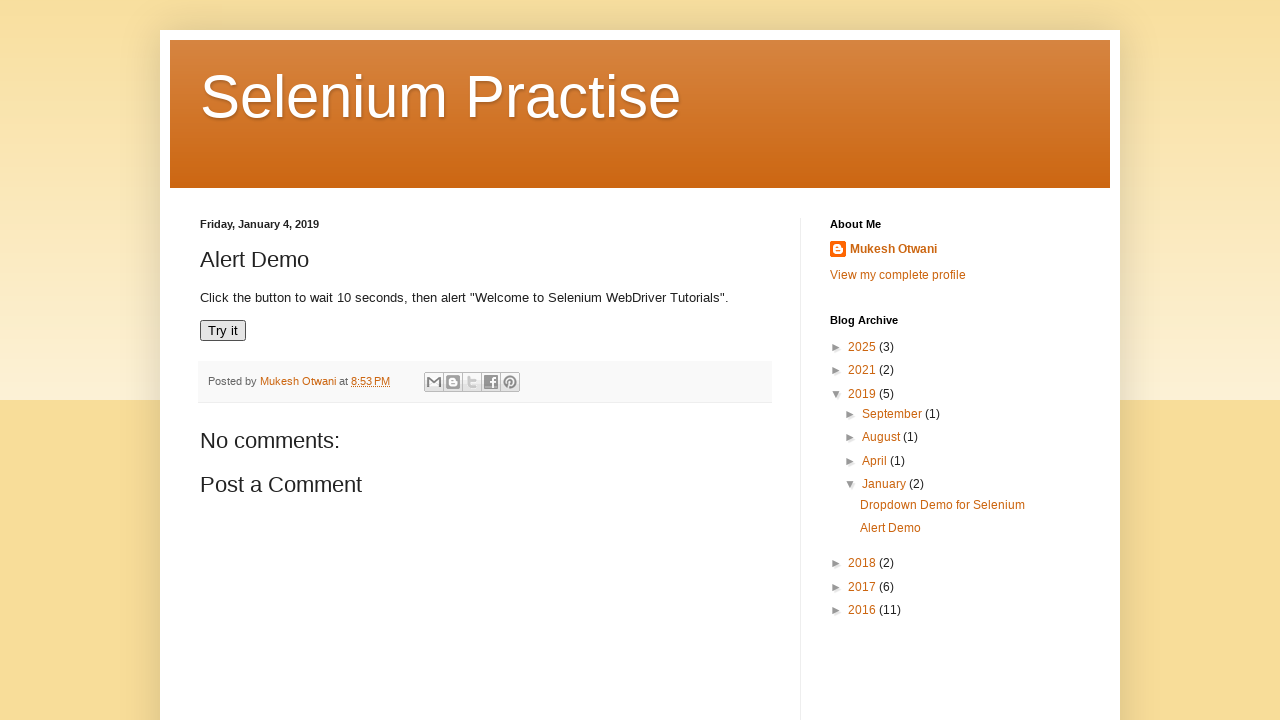

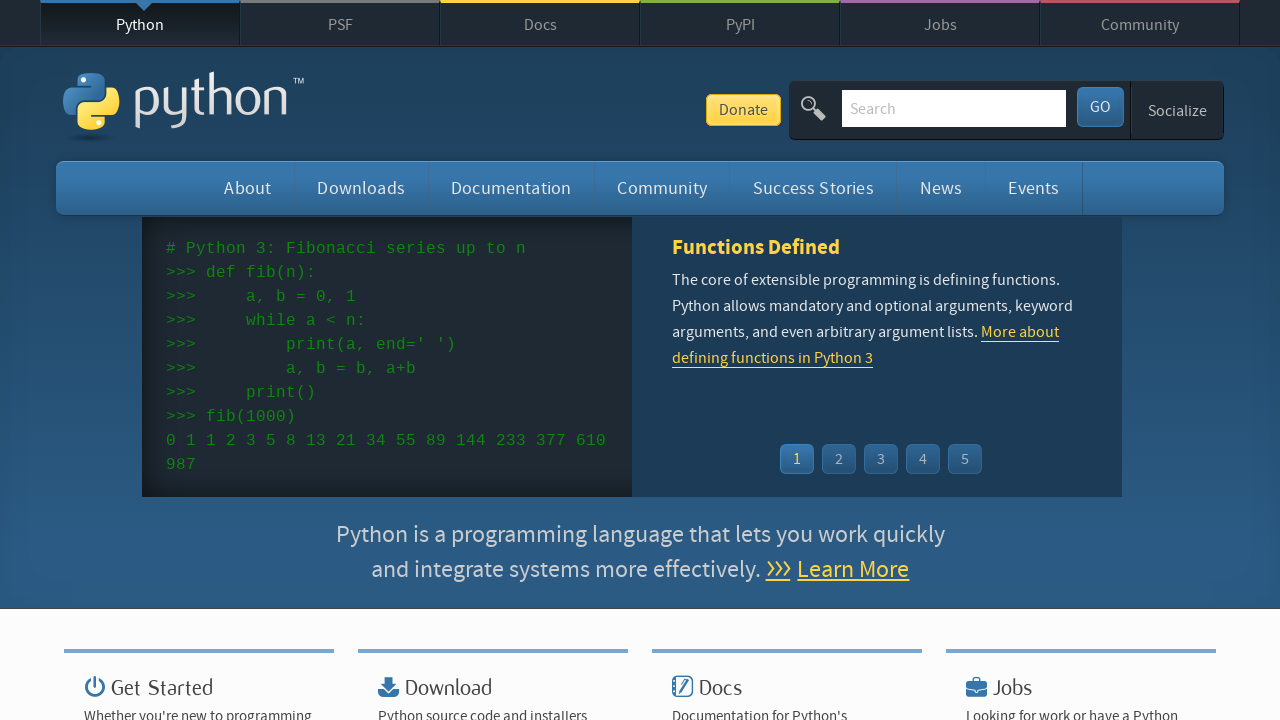